Fills out a complete practice form on demoqa.com including personal information, selecting subjects from autocomplete, choosing gender, date of birth, hobbies, state and city, then submits the form

Starting URL: https://demoqa.com/automation-practice-form

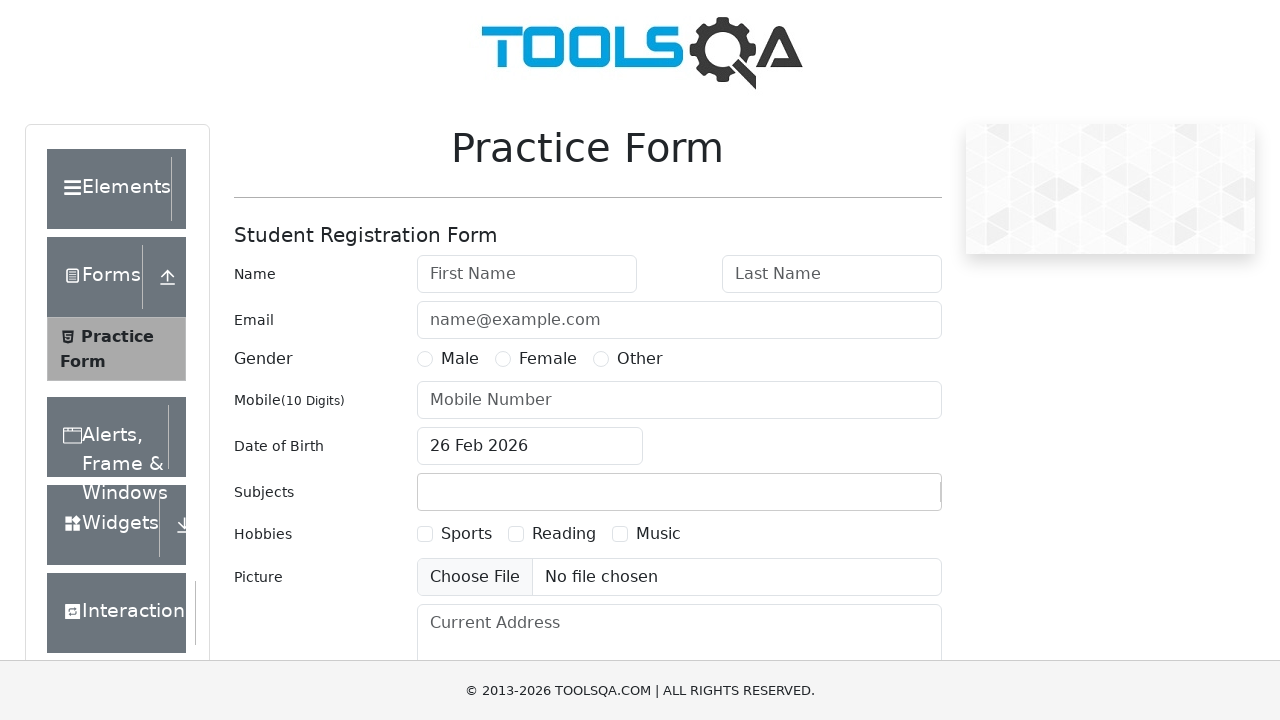

Filled first name field with 'Nitin' on #firstName
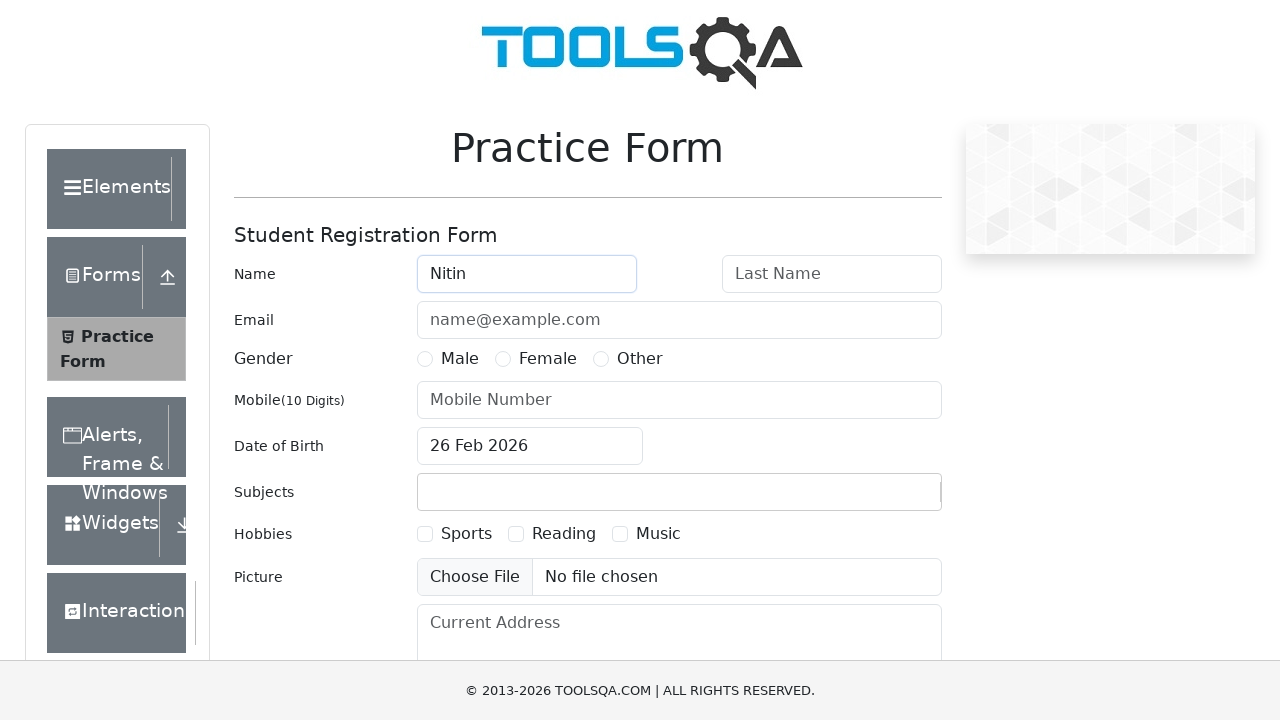

Filled last name field with 'Singh' on #lastName
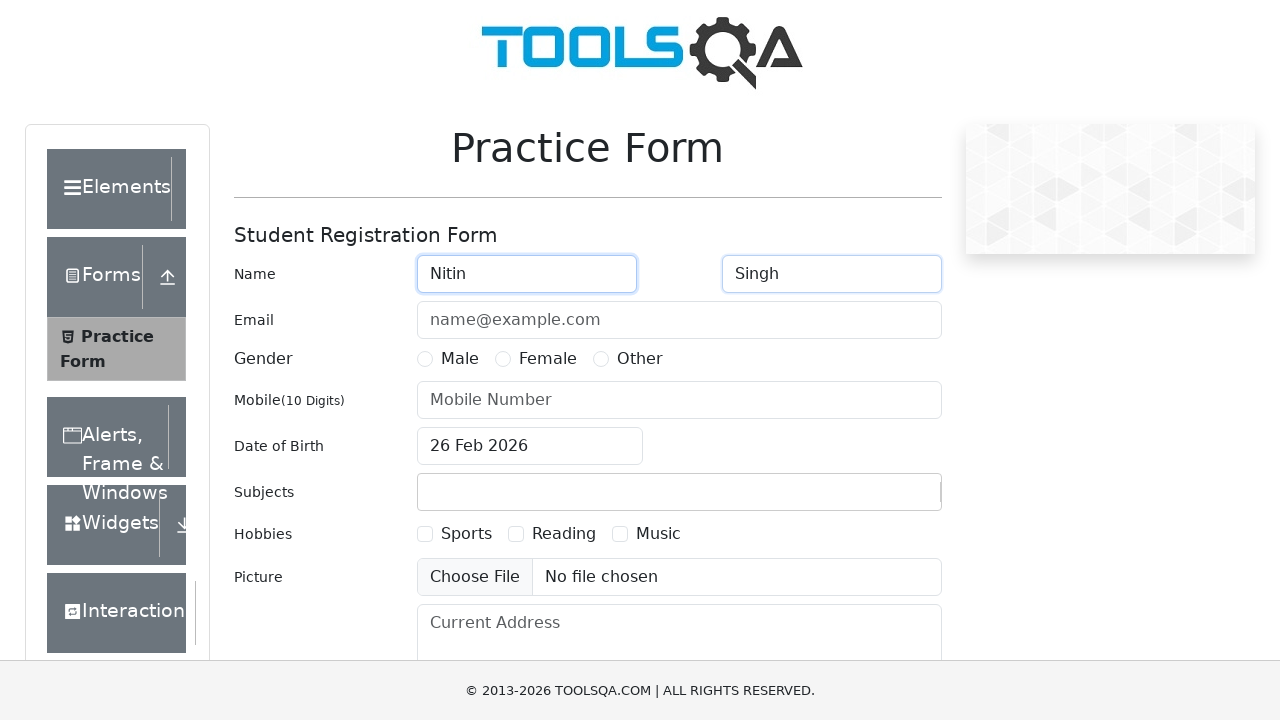

Filled email field with 'Nitin@gmail.com' on #userEmail
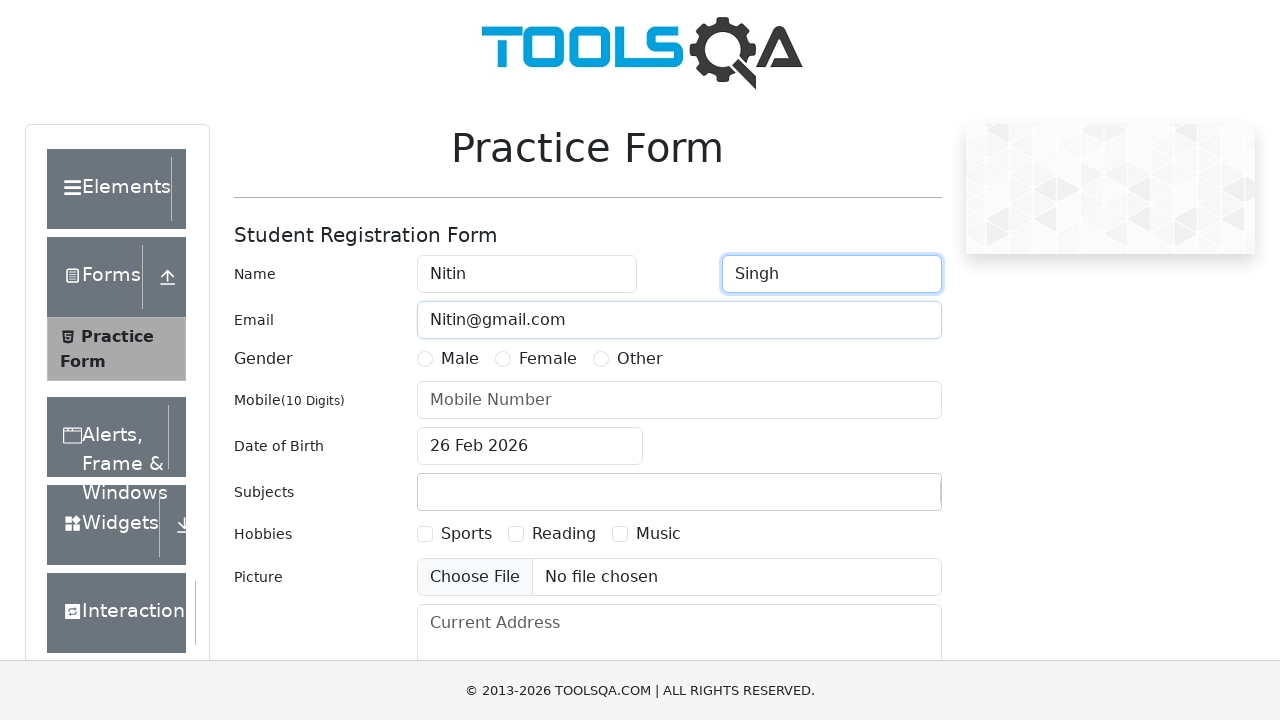

Filled phone number field with '8557037939' on #userNumber
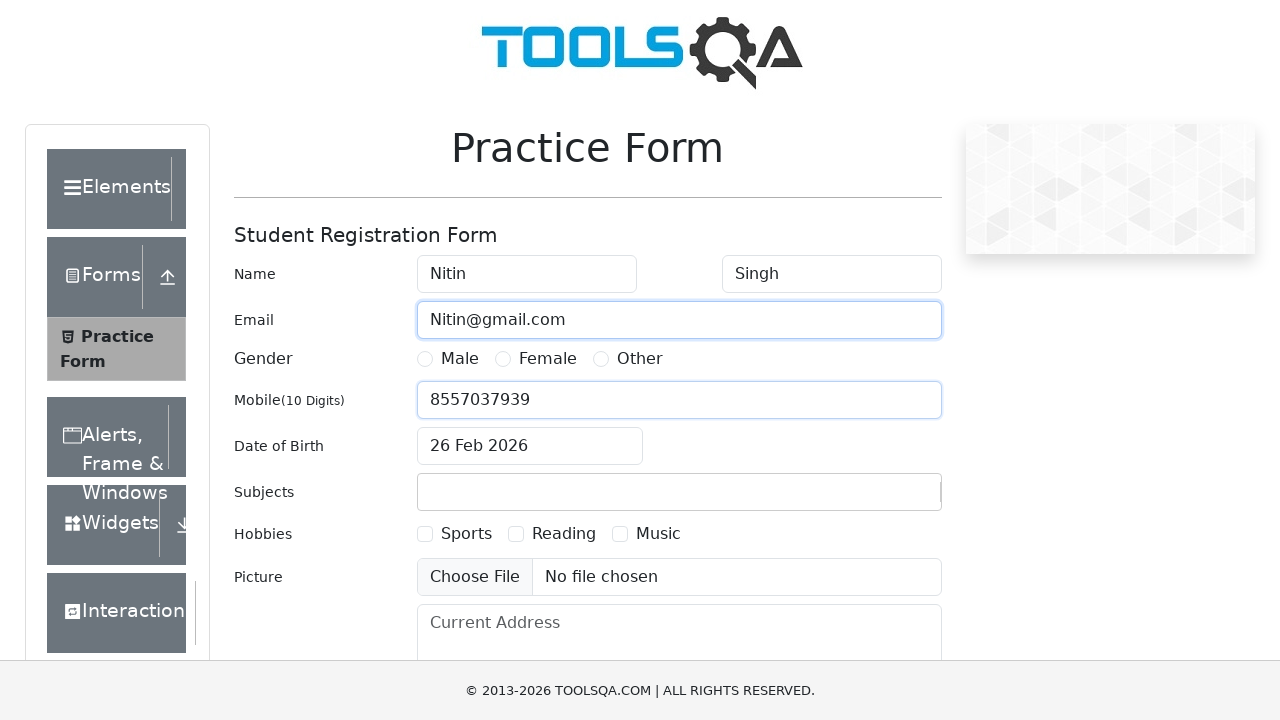

Filled current address field with 'SBP Sec 116 Mohali' on #currentAddress
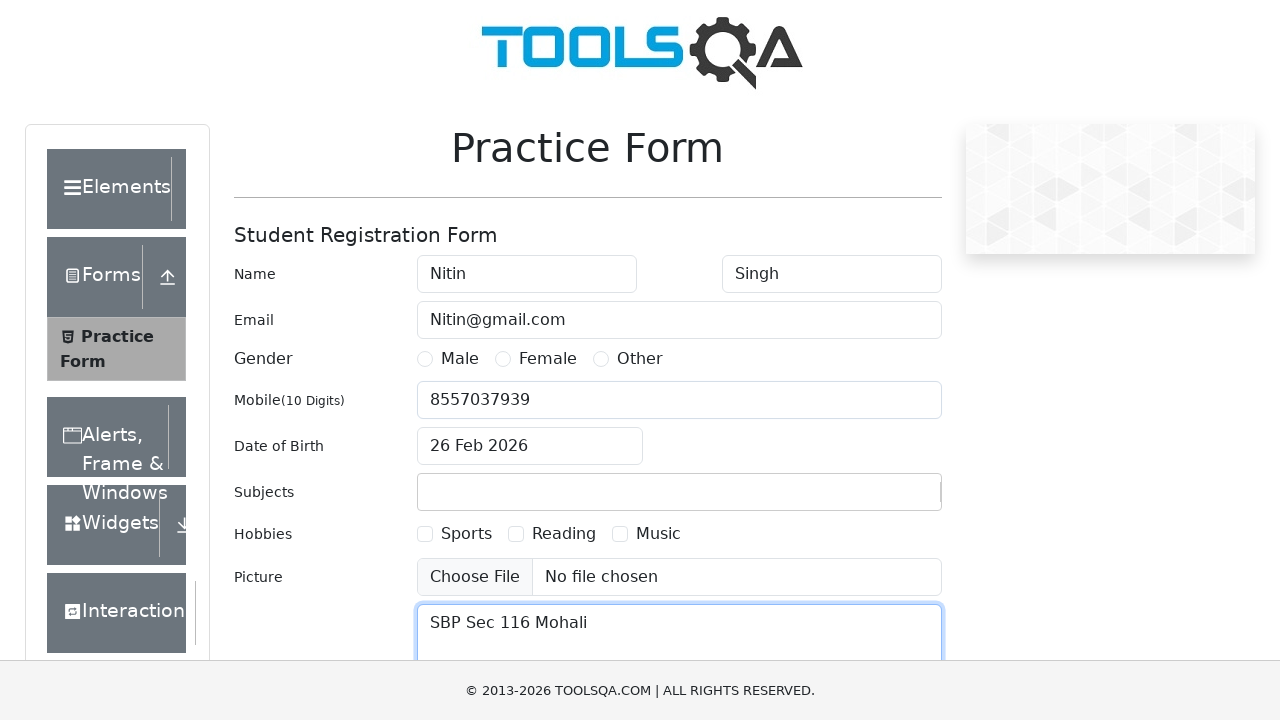

Typed 'English' in subjects autocomplete field on .subjects-auto-complete__value-container input
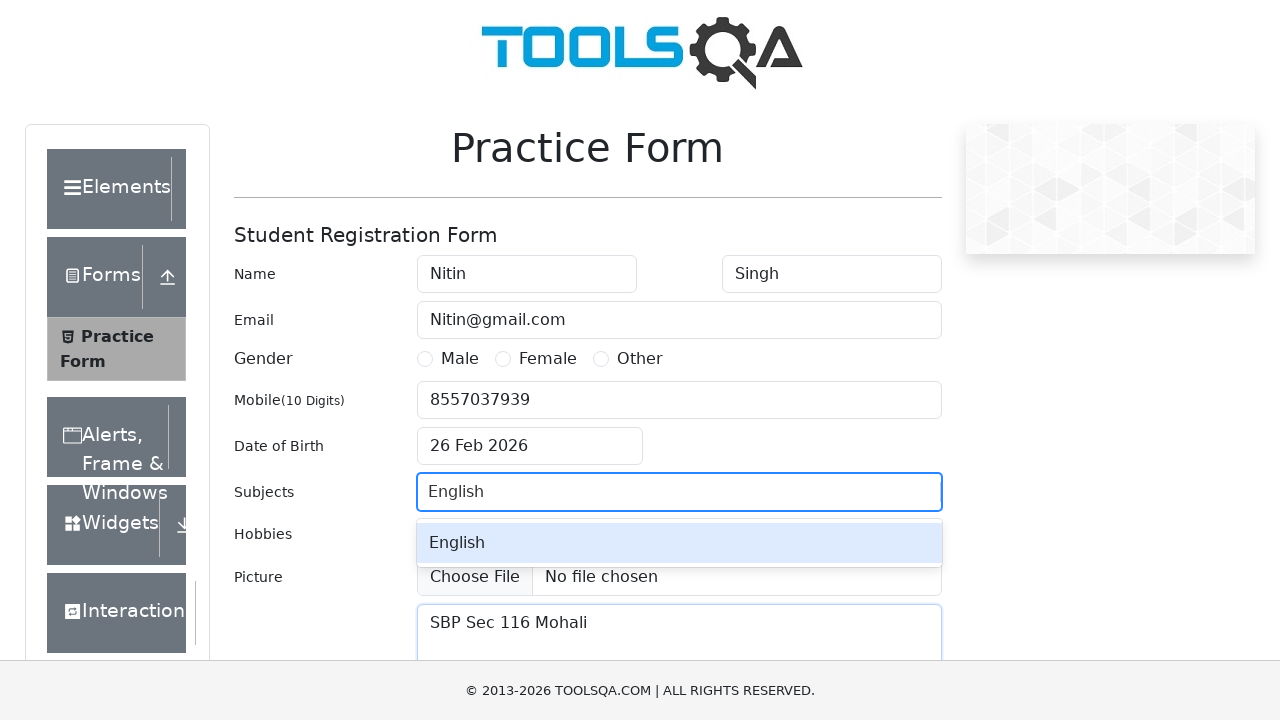

Waited for autocomplete dropdown option to appear
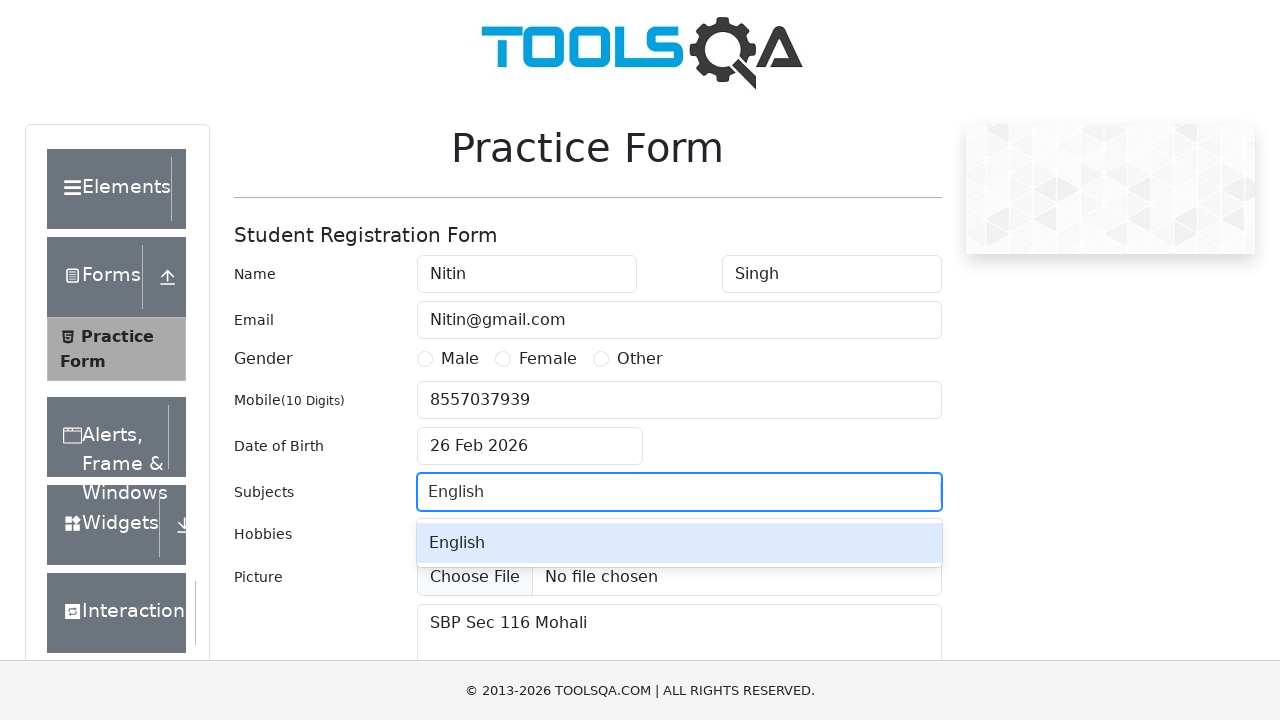

Selected 'English' from autocomplete dropdown at (679, 543) on #react-select-2-option-0
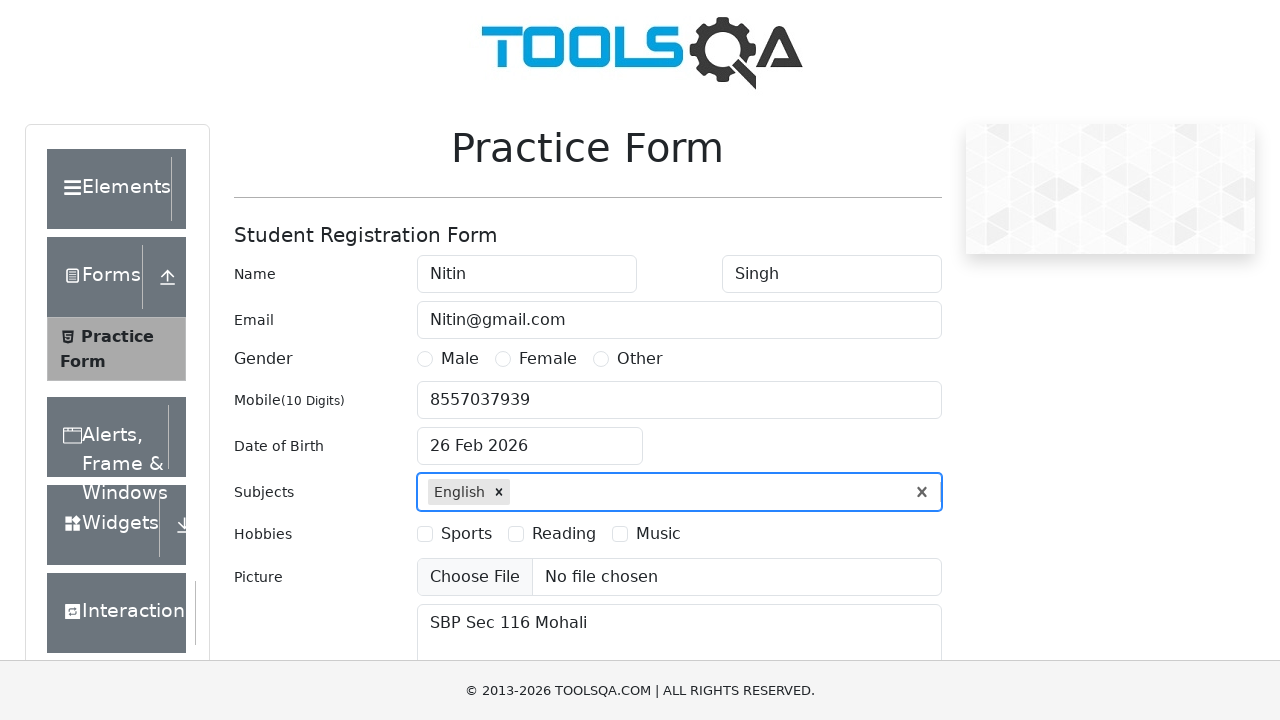

Selected Male gender option at (460, 359) on label[for='gender-radio-1']
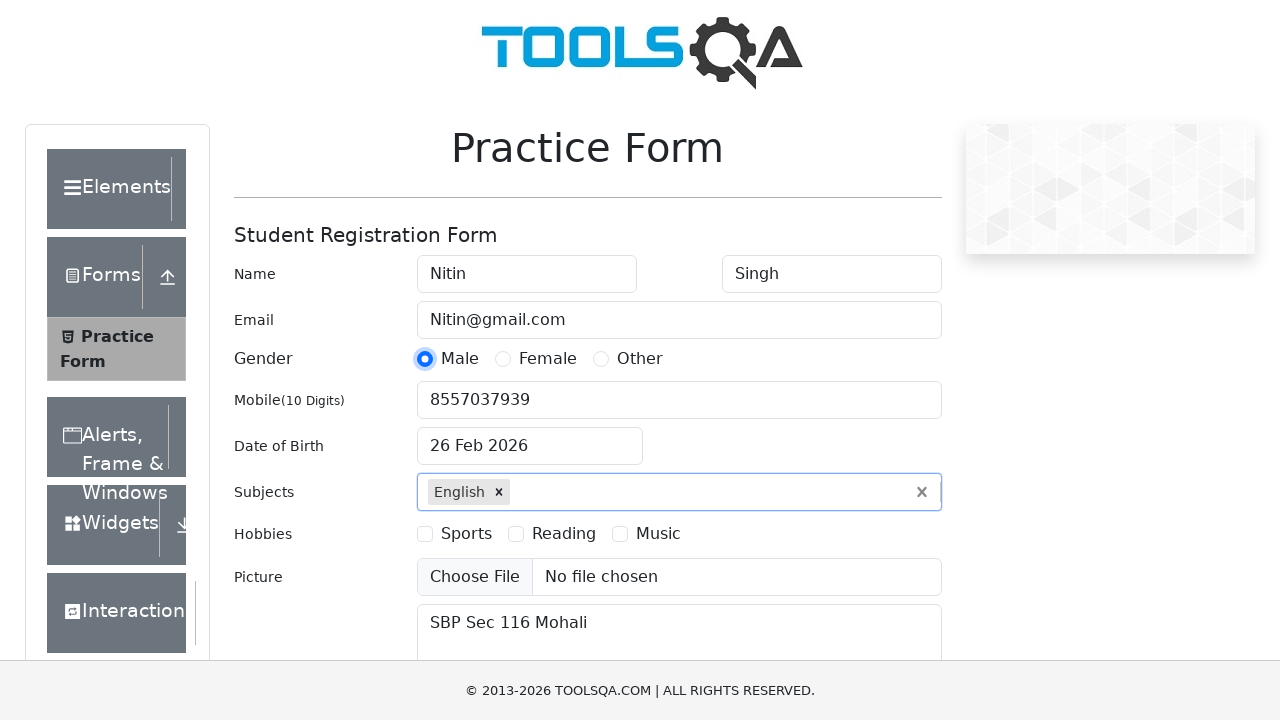

Opened date picker at (530, 446) on .react-datepicker-wrapper
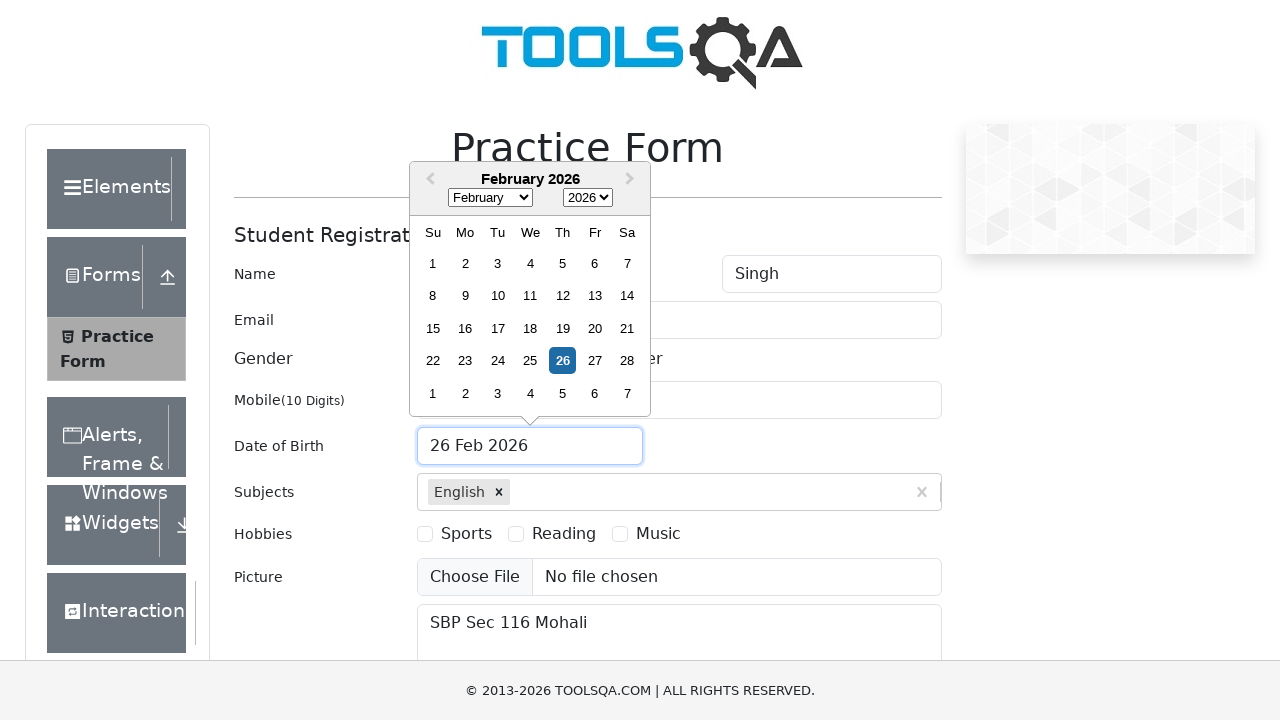

Selected January (month 0) in date picker on .react-datepicker__month-select
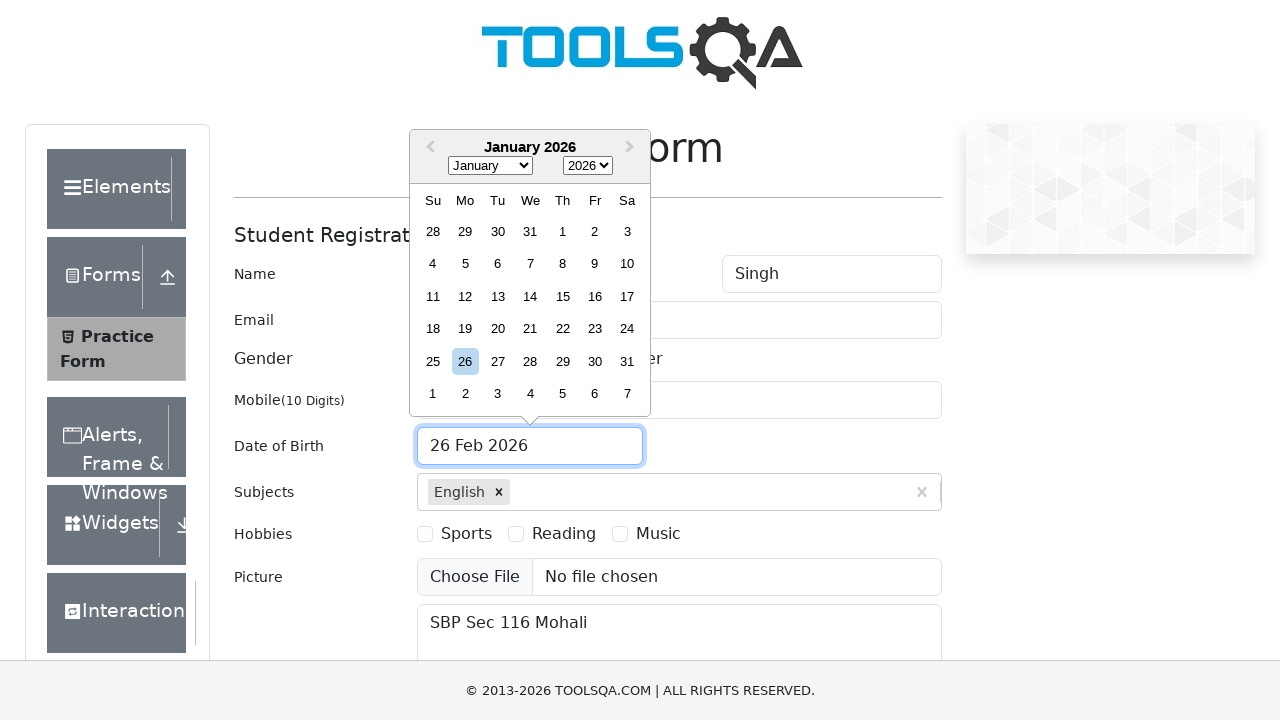

Selected first year (1900) in date picker on .react-datepicker__year-select
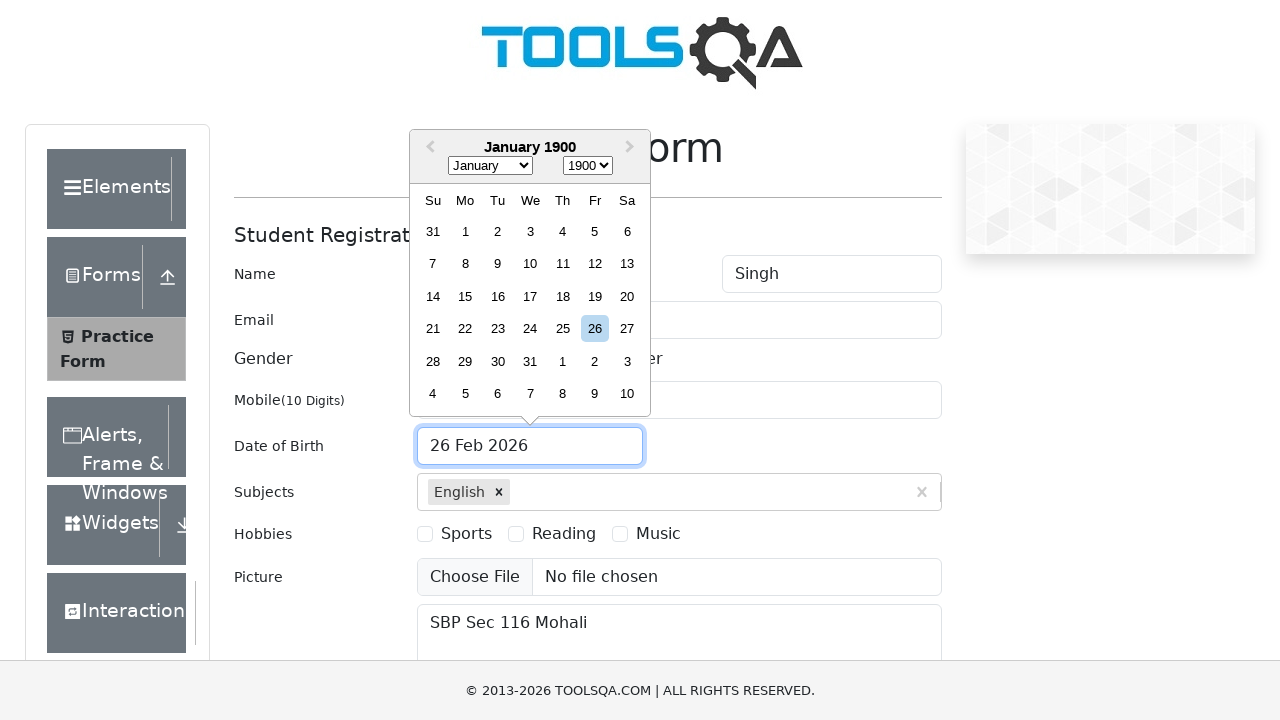

Selected first day of month (day 1) at (433, 231) on .react-datepicker__day >> nth=0
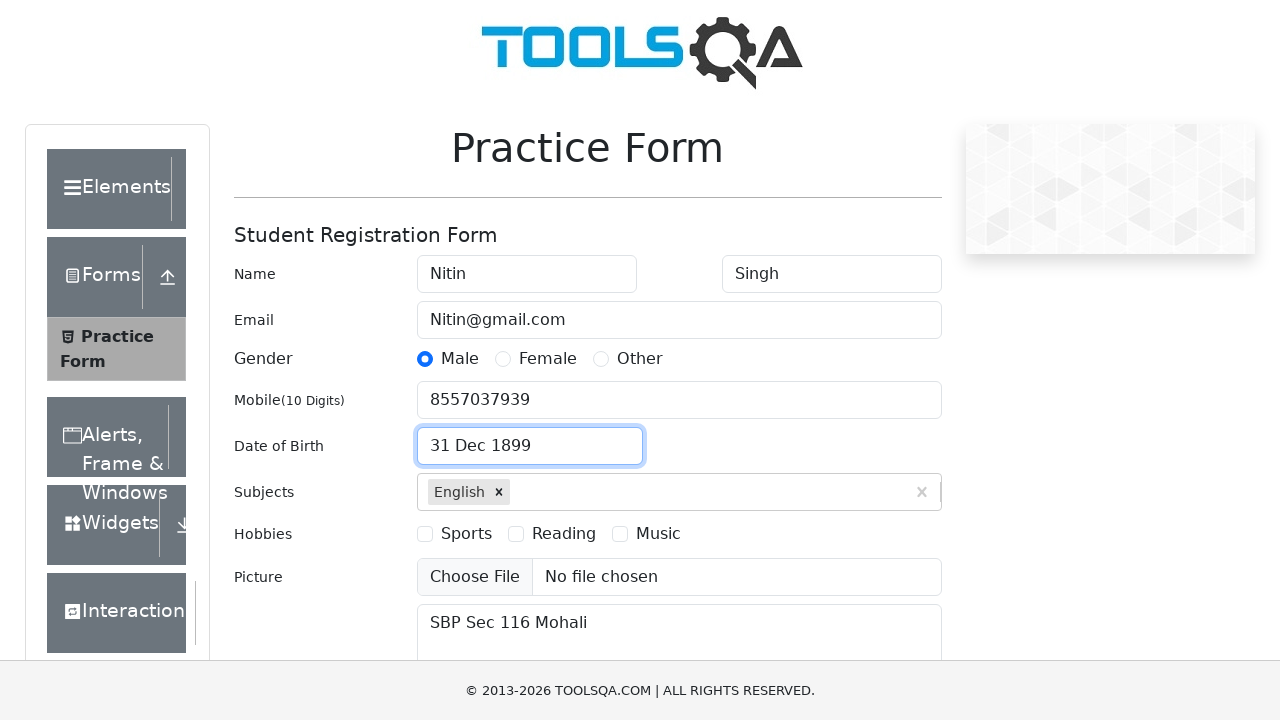

Scrolled down 250 pixels to access hobbies section
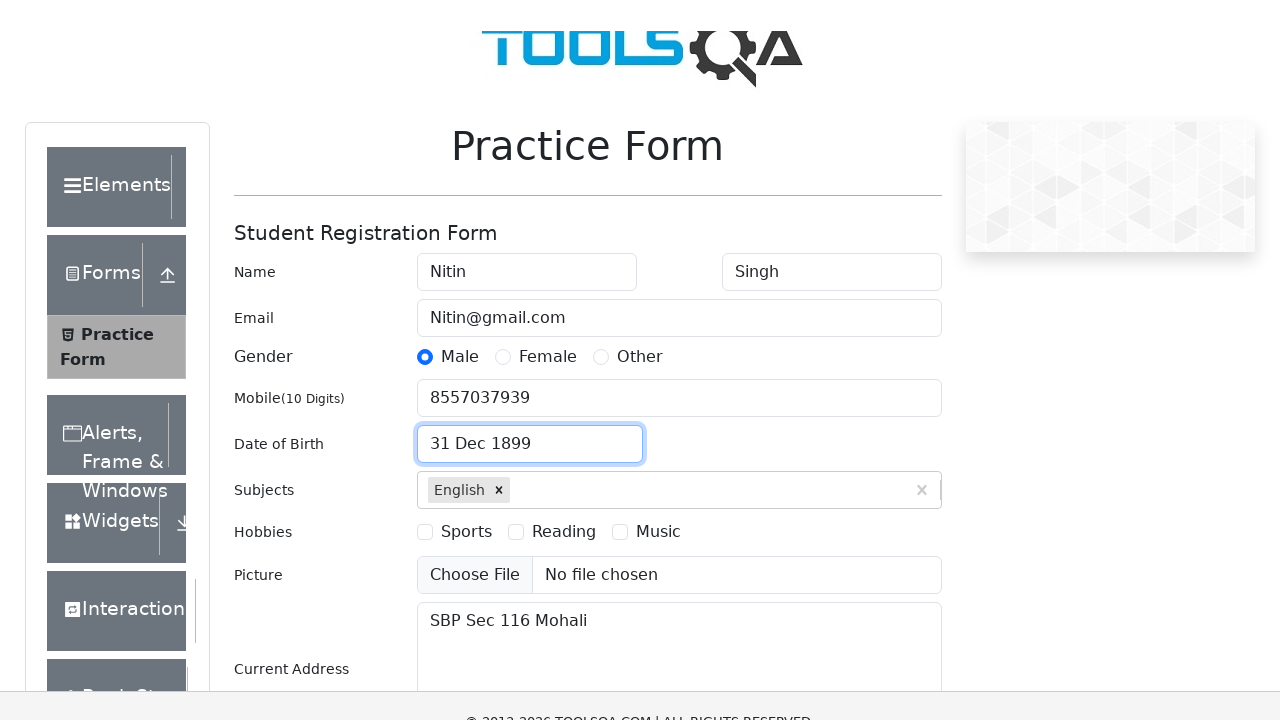

Selected 'Reading' hobby checkbox at (564, 284) on label[for='hobbies-checkbox-2']
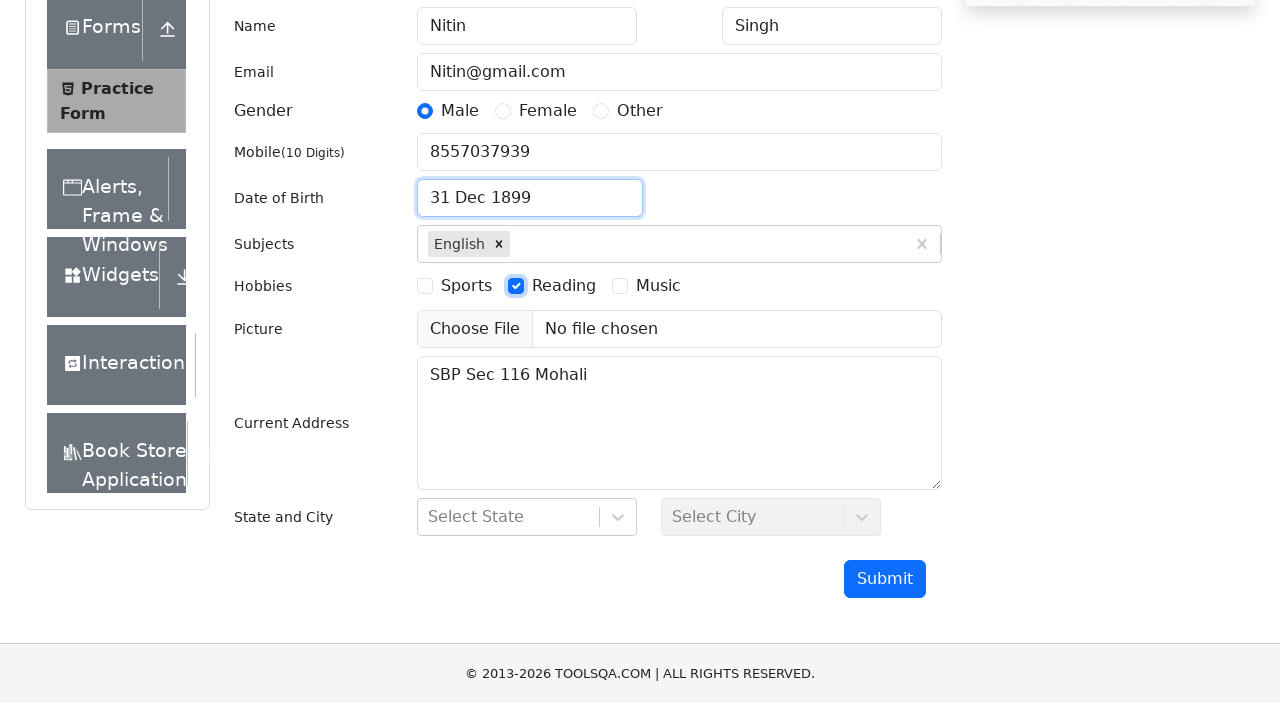

Clicked on state dropdown to open it at (527, 591) on #state
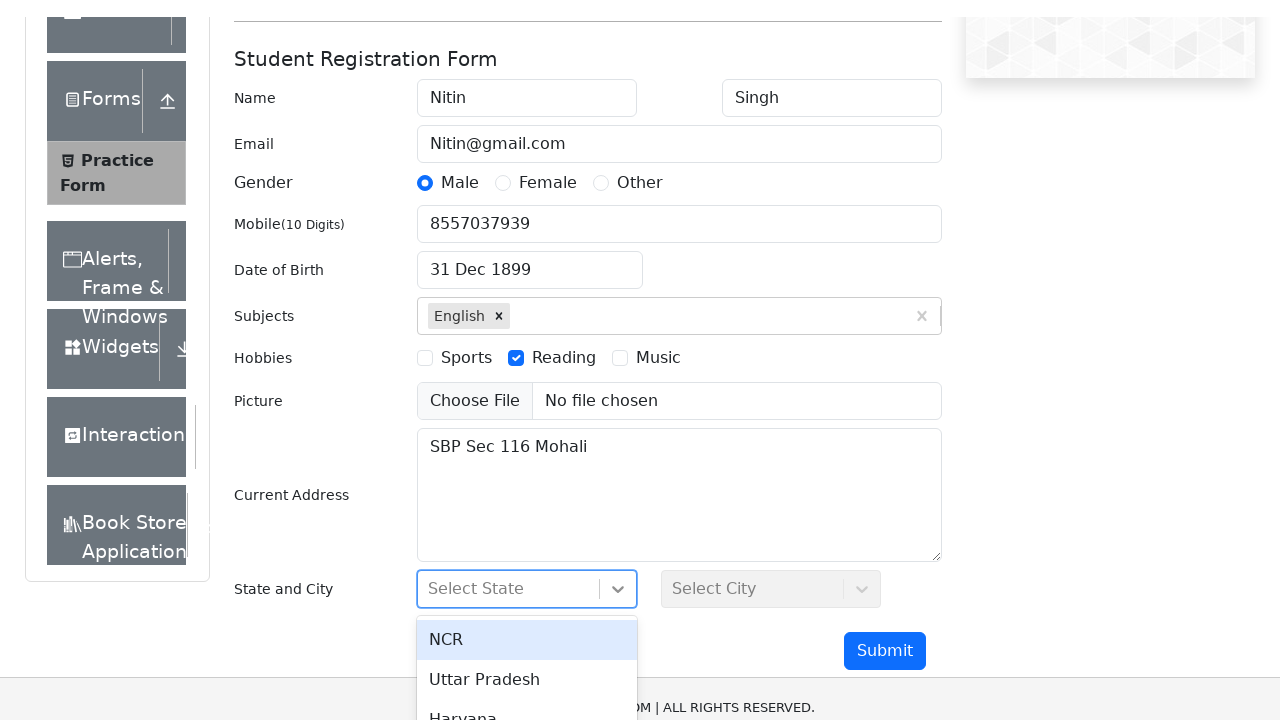

Selected first state option from dropdown at (527, 568) on #react-select-3-option-0
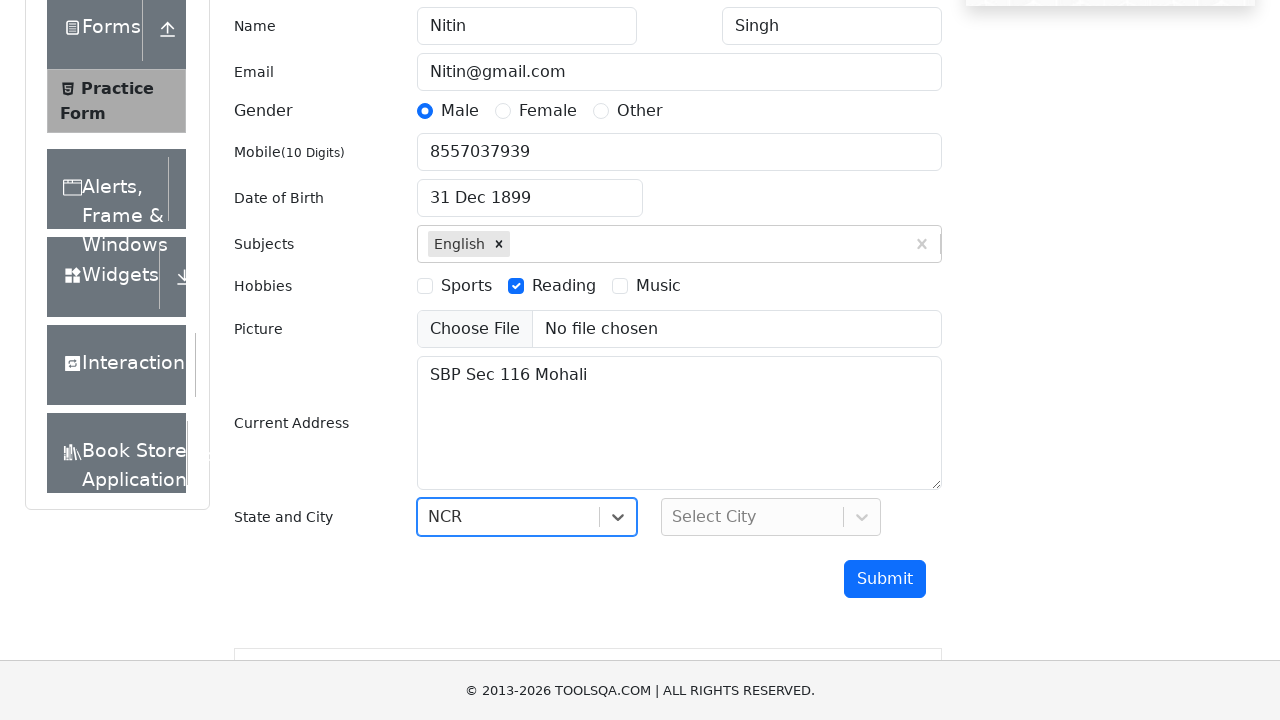

Clicked on city dropdown to open it at (771, 517) on #city
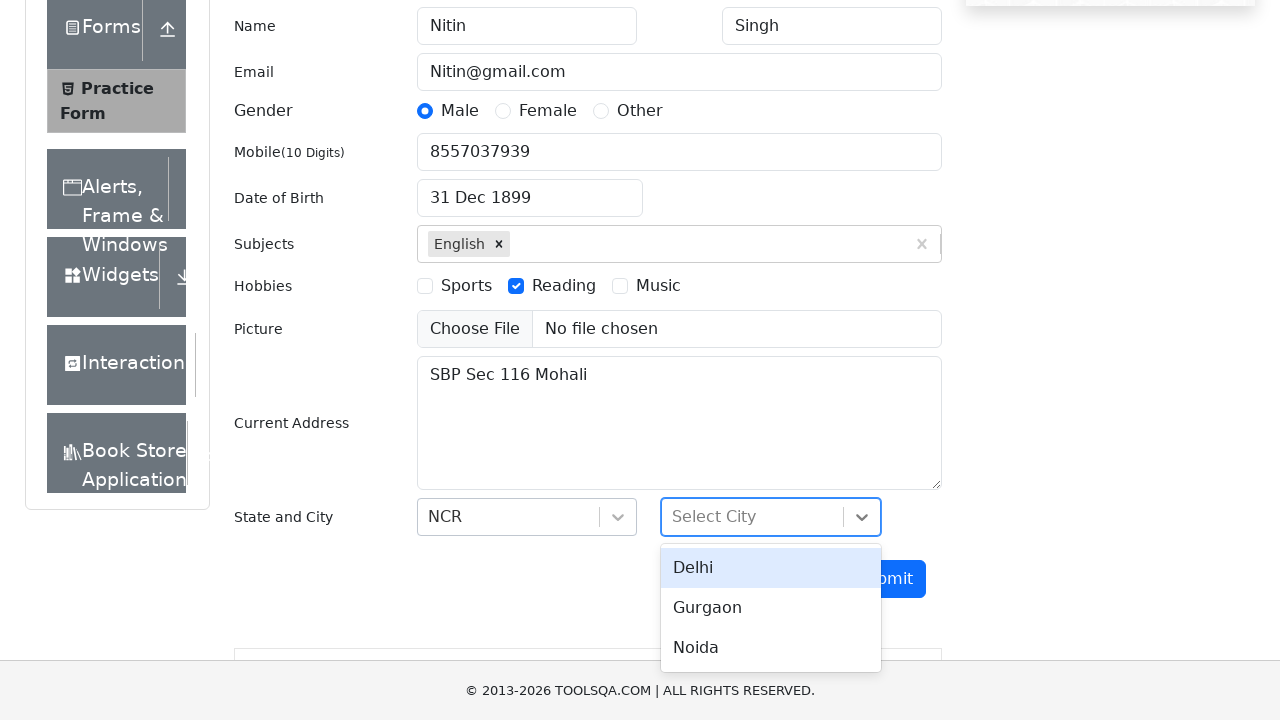

Selected second city option from dropdown at (771, 608) on #react-select-4-option-1
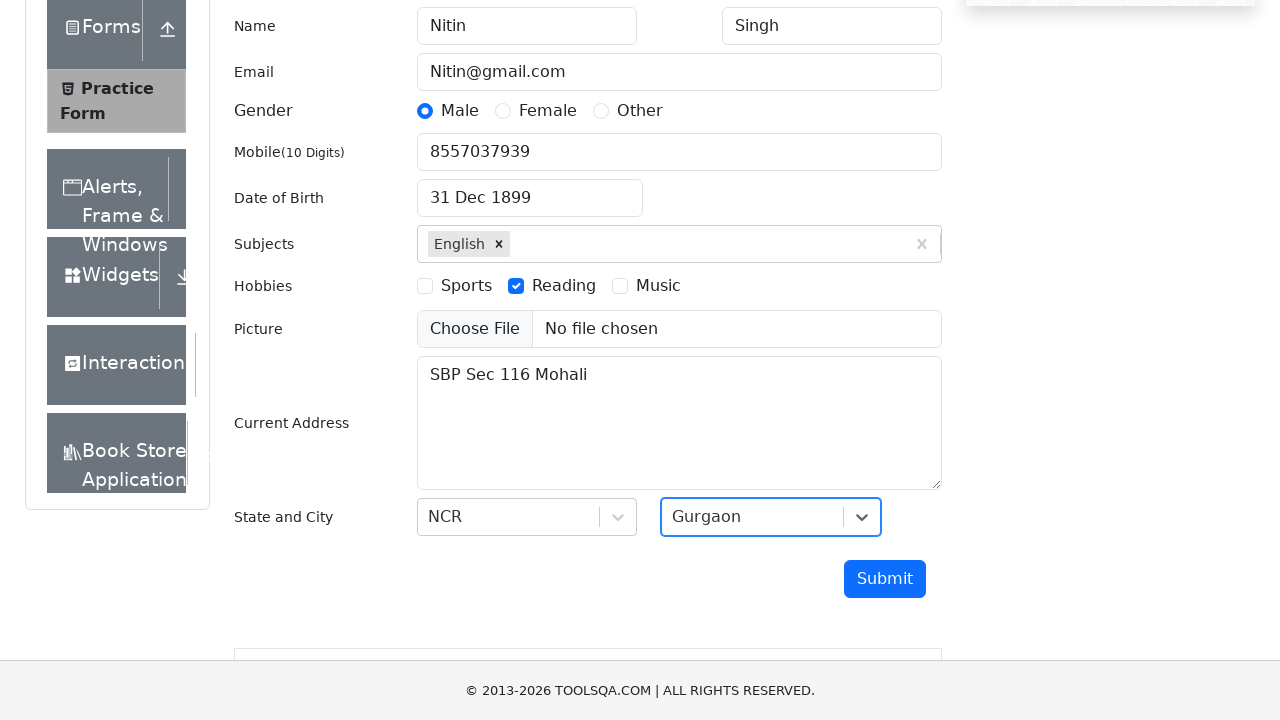

Clicked submit button to submit the practice form at (885, 579) on #submit
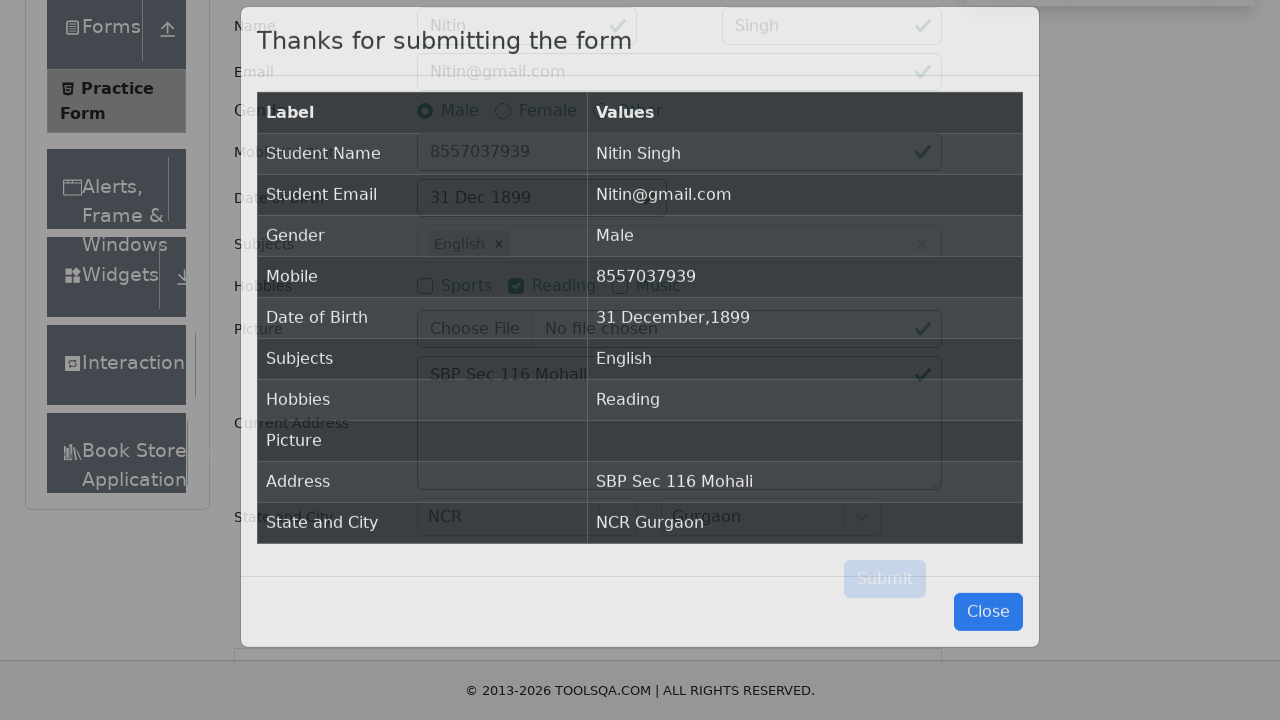

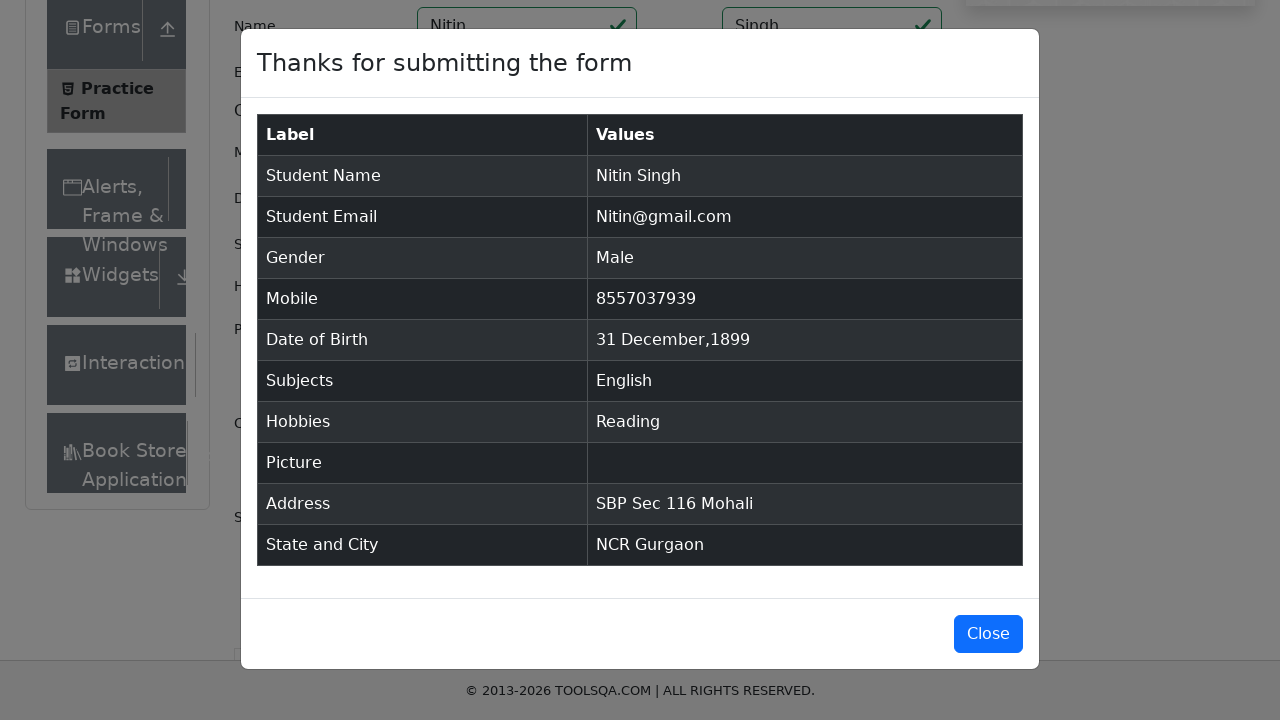